Tests an autocomplete/autosuggest dropdown by typing a partial country name, selecting "India" from the suggestions, and verifying the selected value

Starting URL: https://rahulshettyacademy.com/dropdownsPractise/

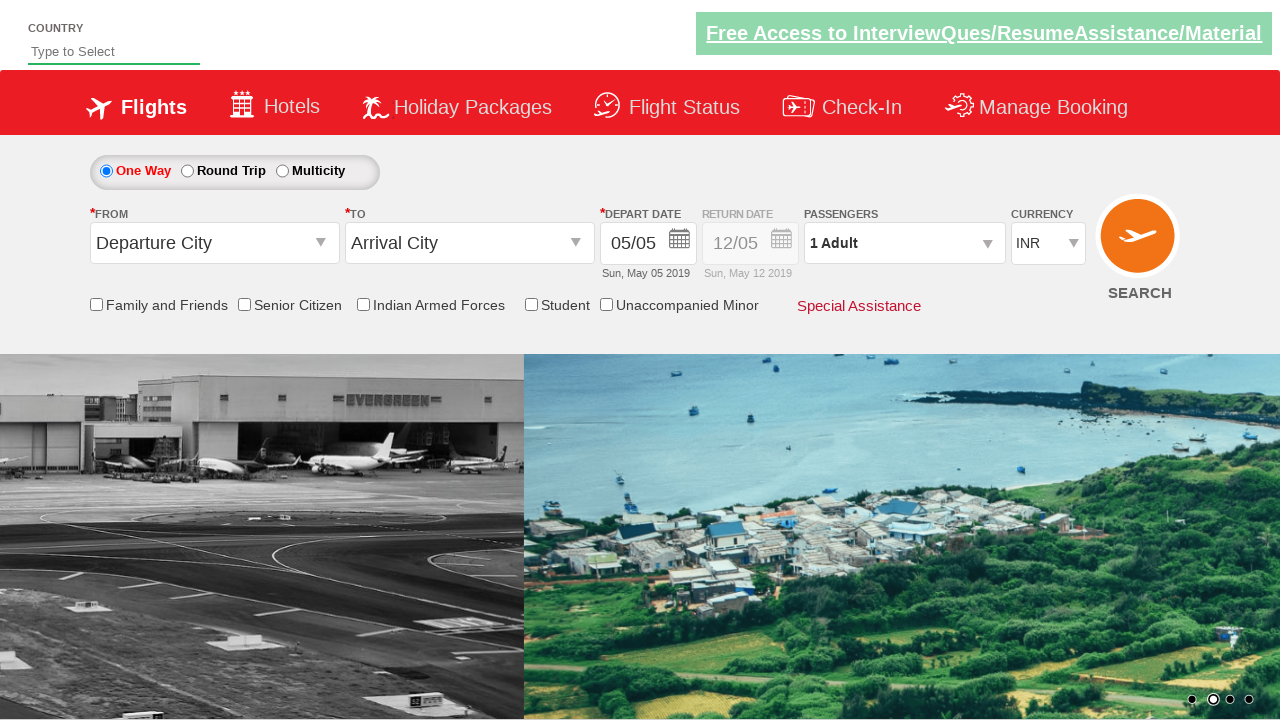

Typed 'ind' into autosuggest field to trigger autocomplete on #autosuggest
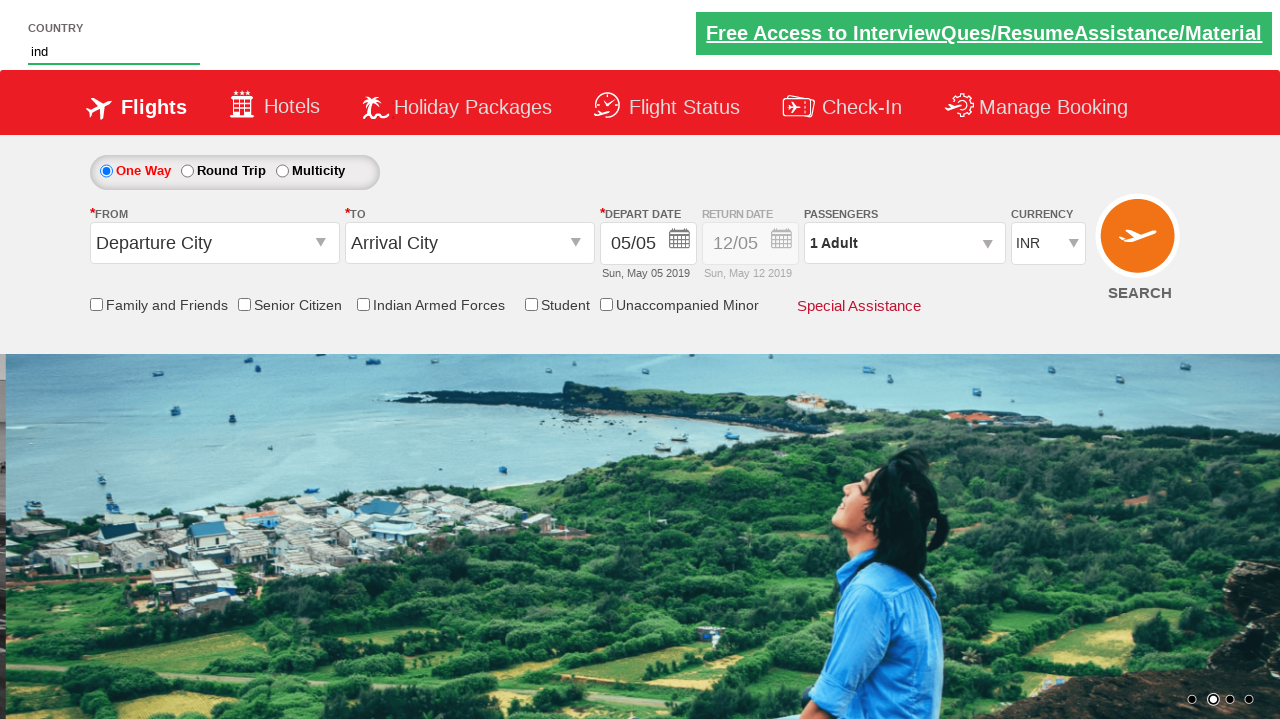

Autocomplete suggestions dropdown loaded
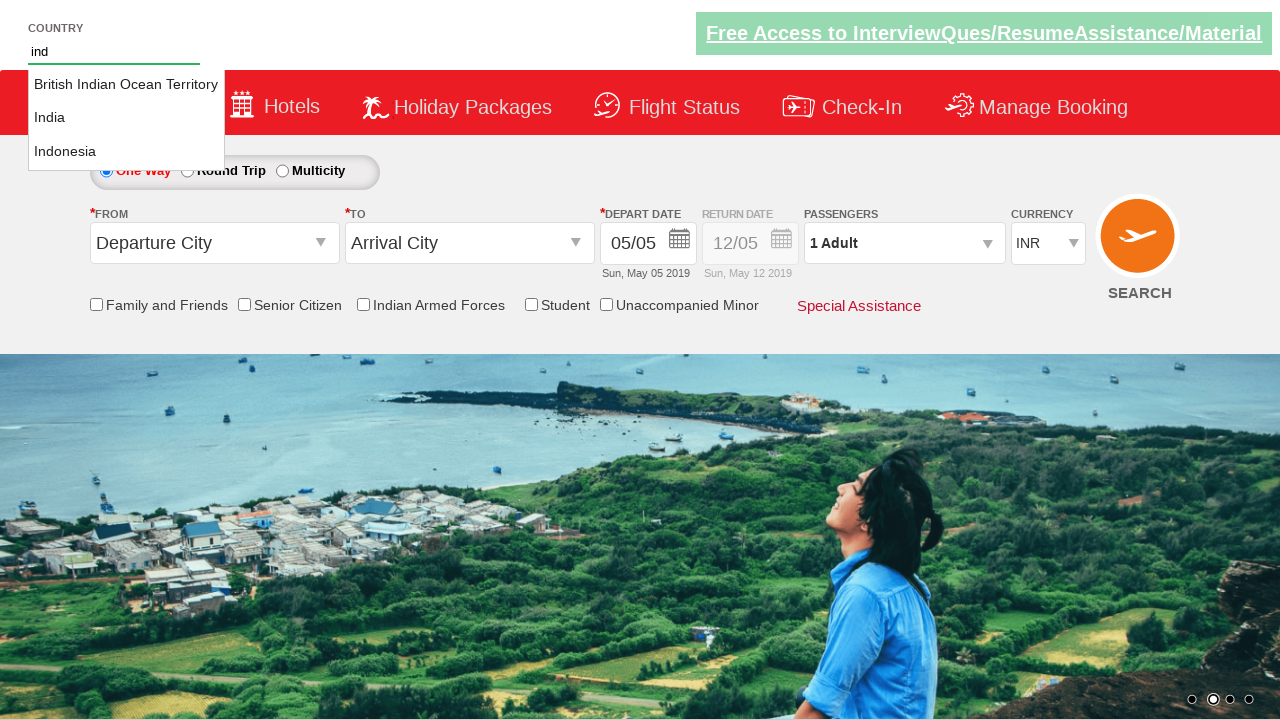

Selected 'India' from autocomplete suggestions at (126, 118) on li.ui-menu-item a >> nth=1
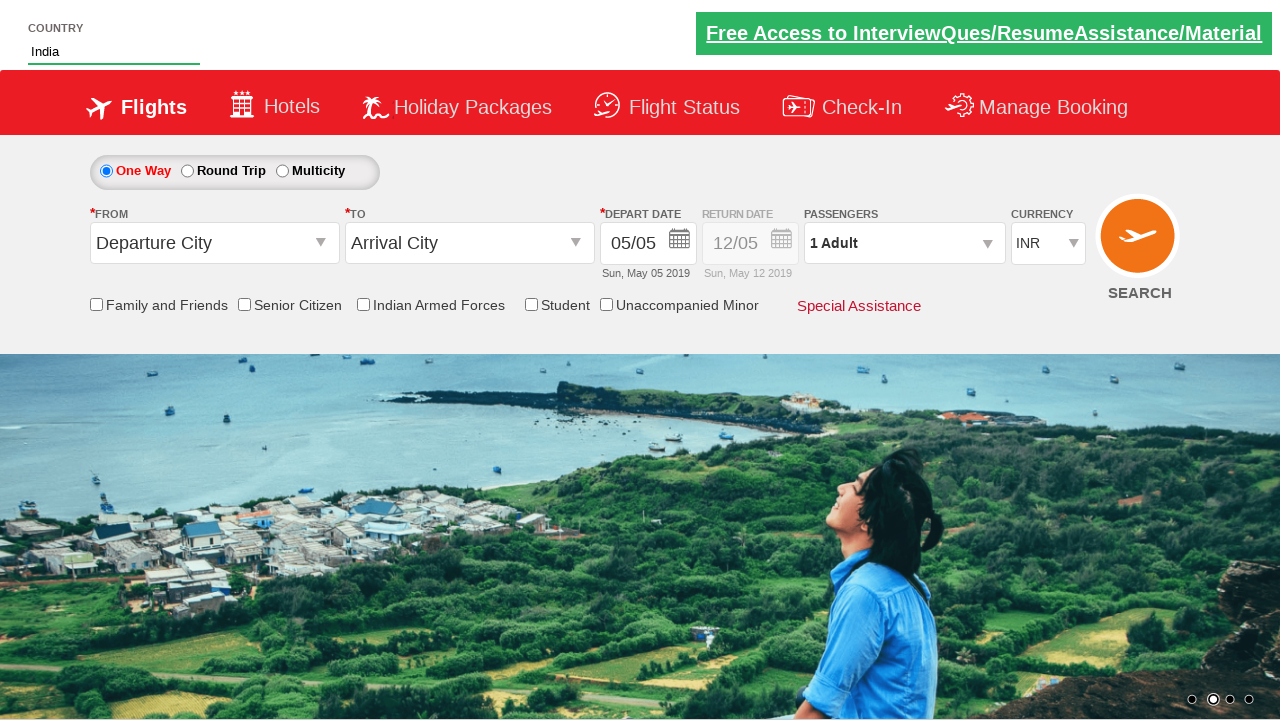

Verified that 'India' was selected in the autosuggest field
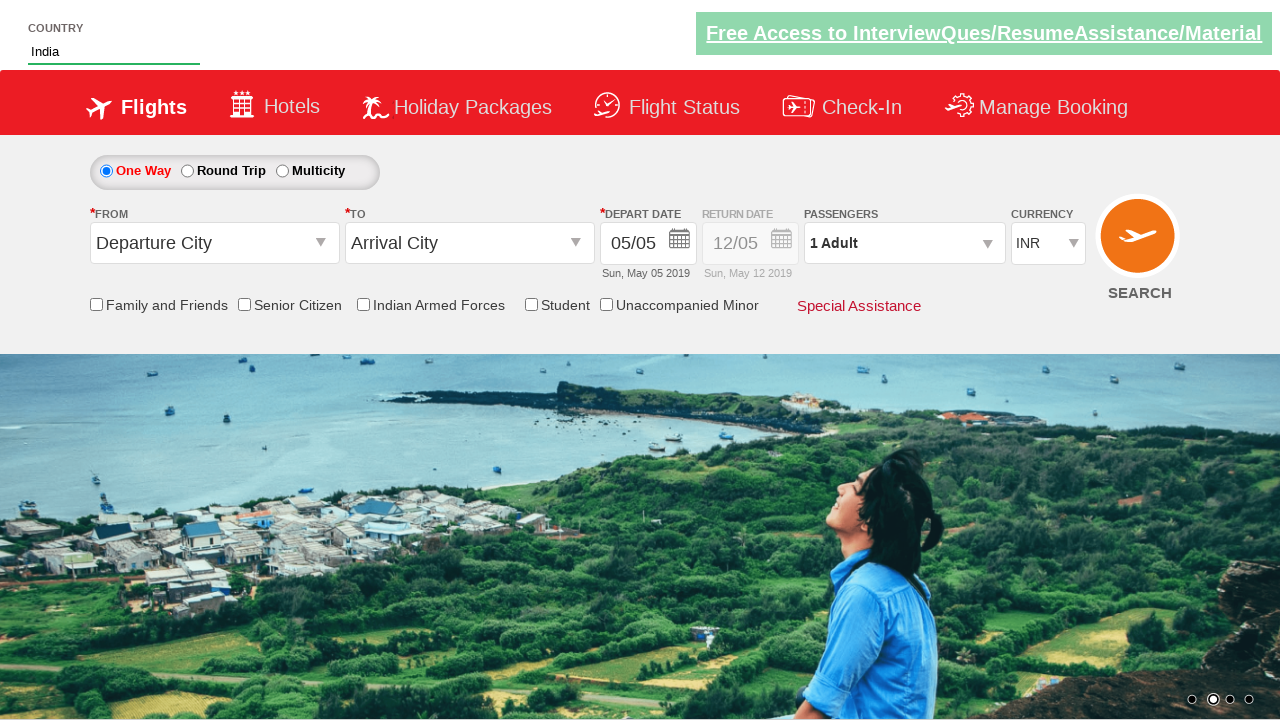

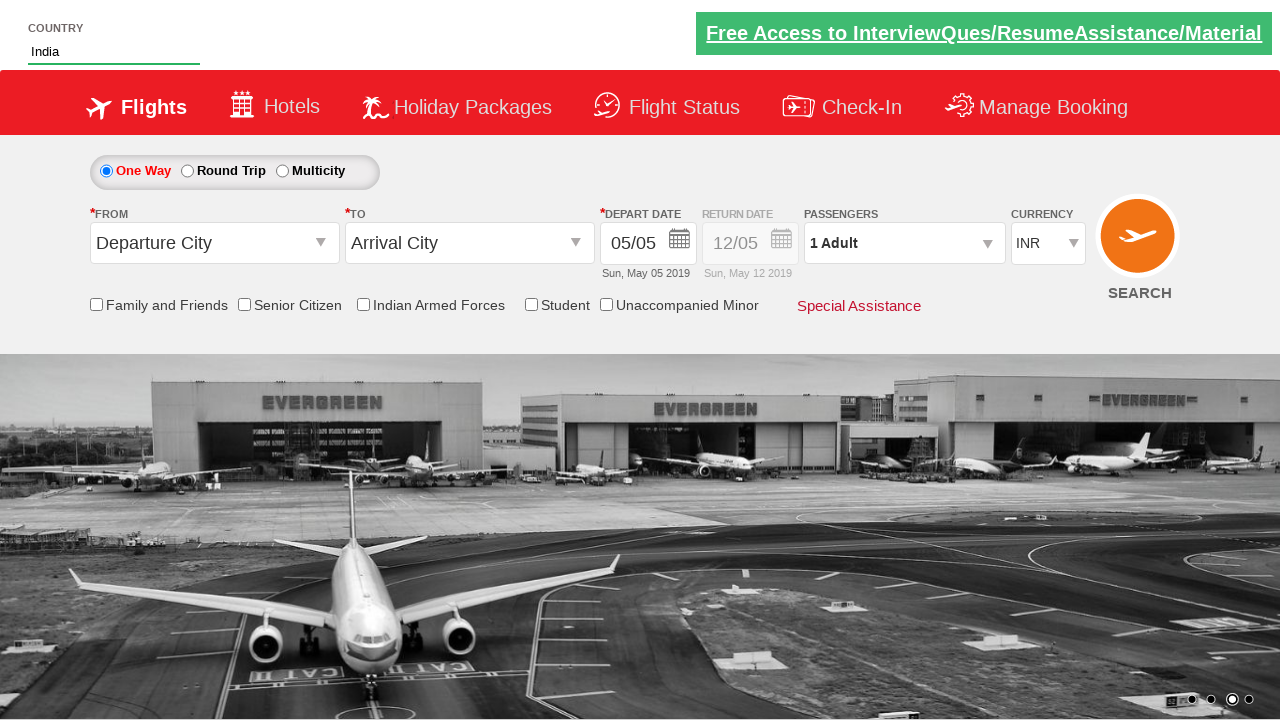